Tests navigation menu interaction on Mississauga city website by expanding a dropdown menu and clicking on the "Jobs and volunteer" link

Starting URL: https://www.mississauga.ca/

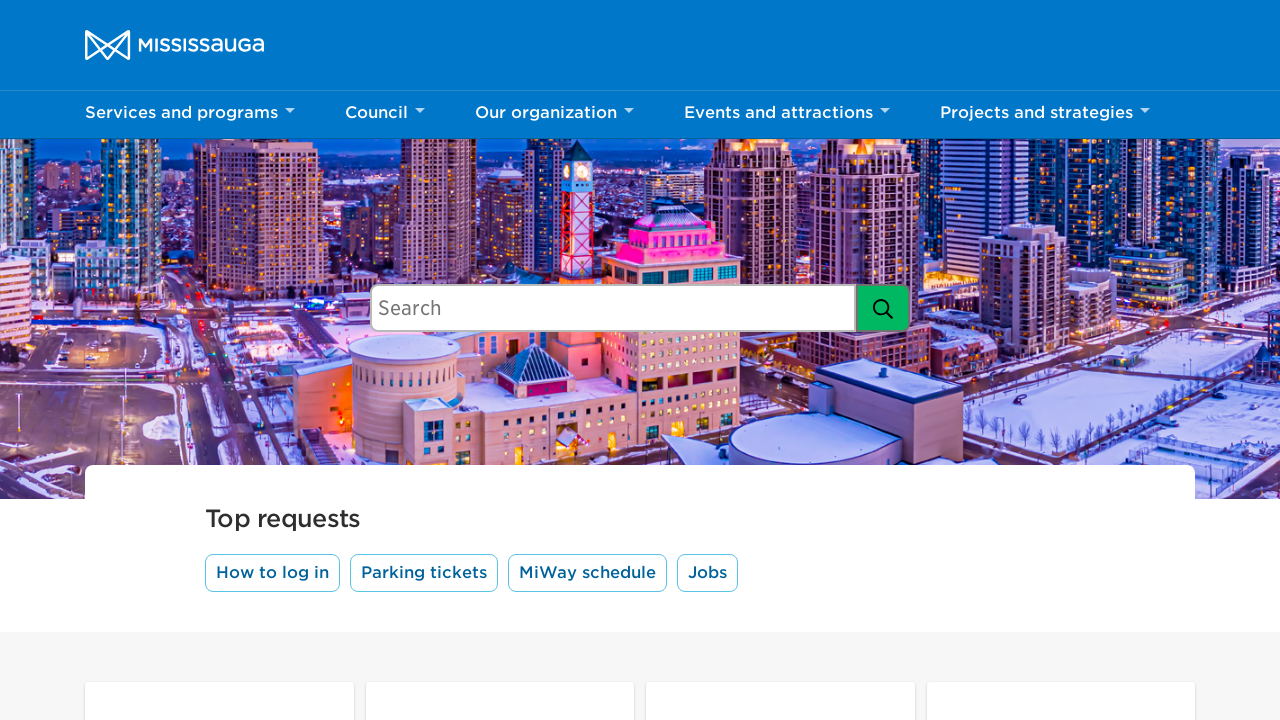

Clicked the third navigation menu button to expand dropdown at (554, 115) on xpath=//ul[@class='main-nav-links']/li[3]/button
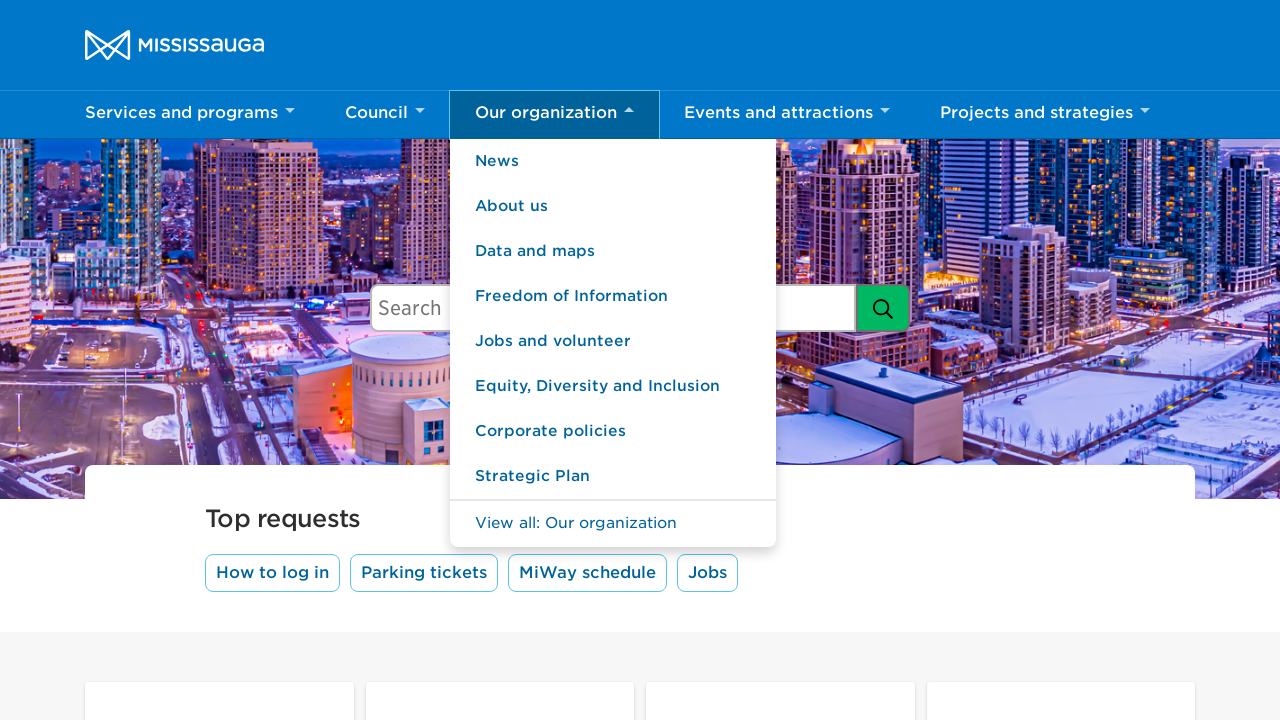

Waited 2 seconds for dropdown menu to become visible
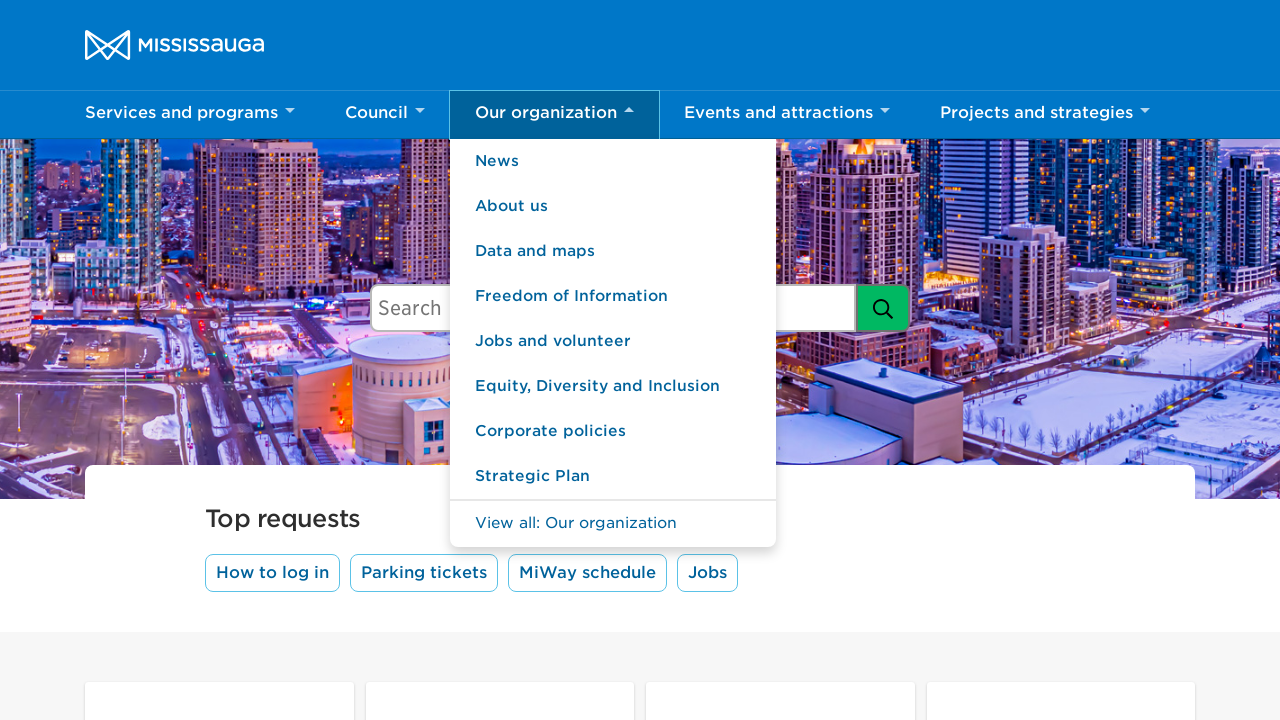

Clicked on 'Jobs and volunteer' link in the dropdown menu at (613, 342) on xpath=//ul[@class='main-nav-links']/li[3]//a >> nth=4
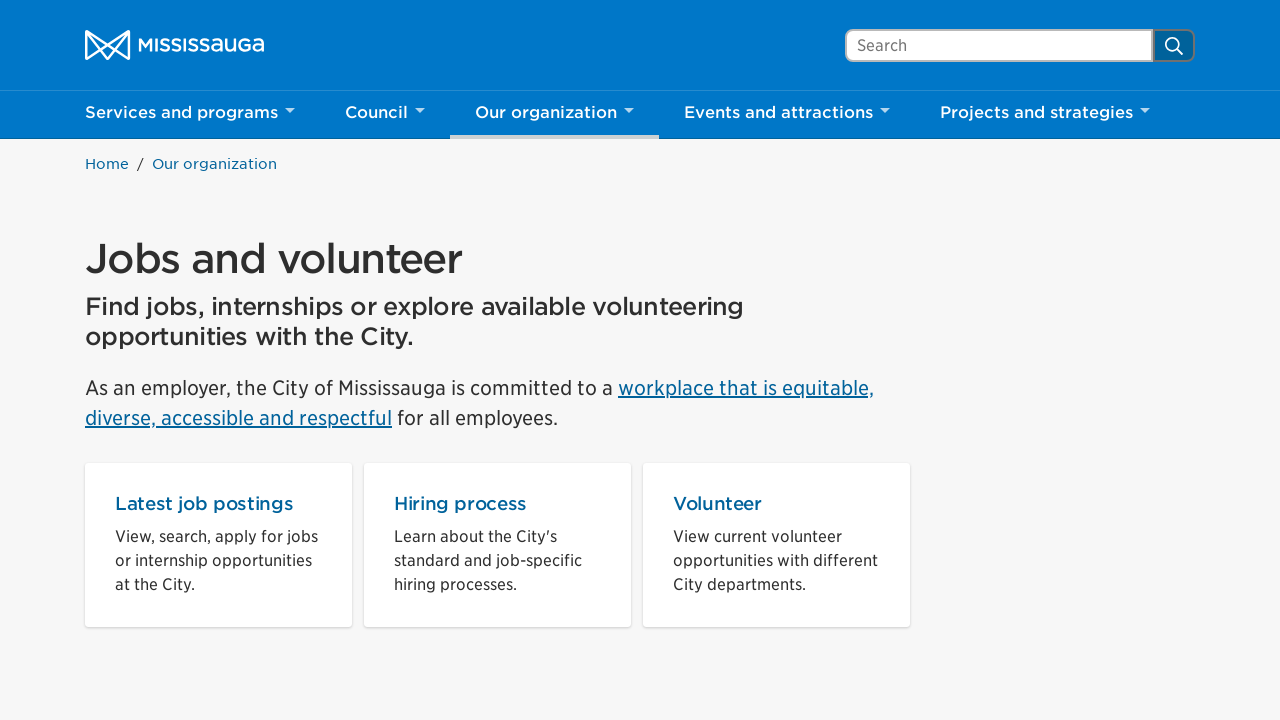

Waited 2 seconds for page navigation to complete
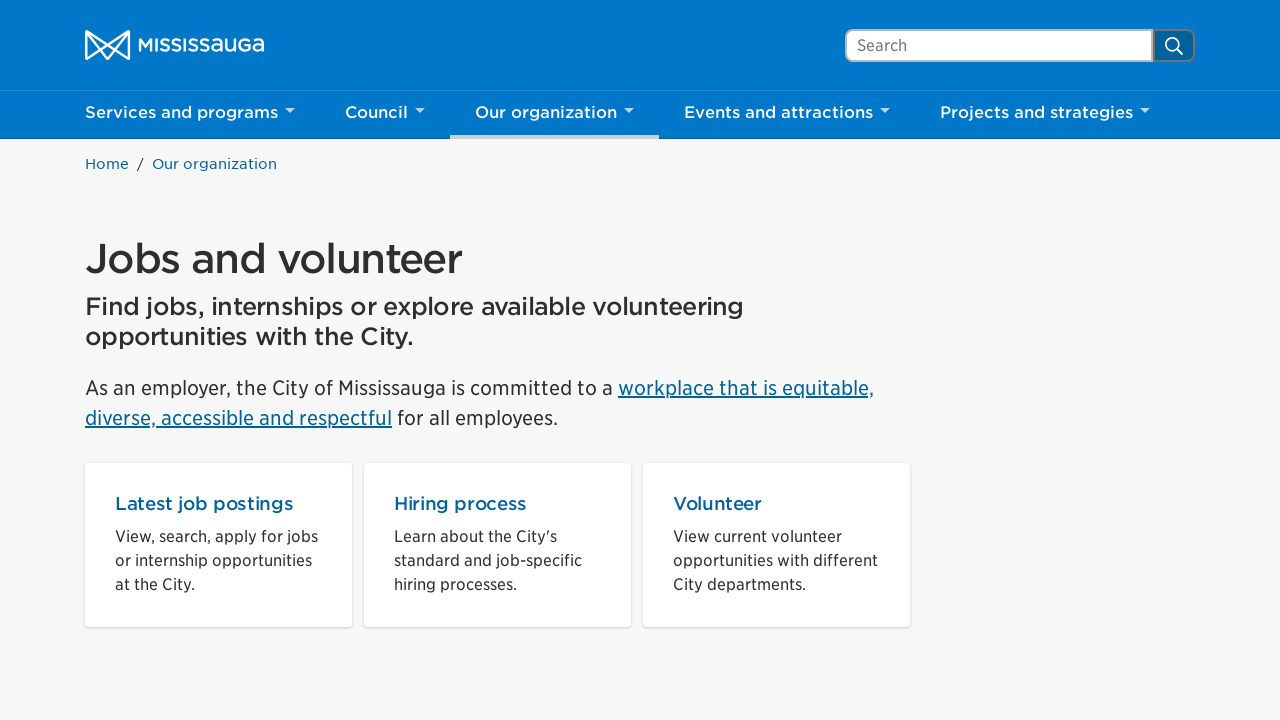

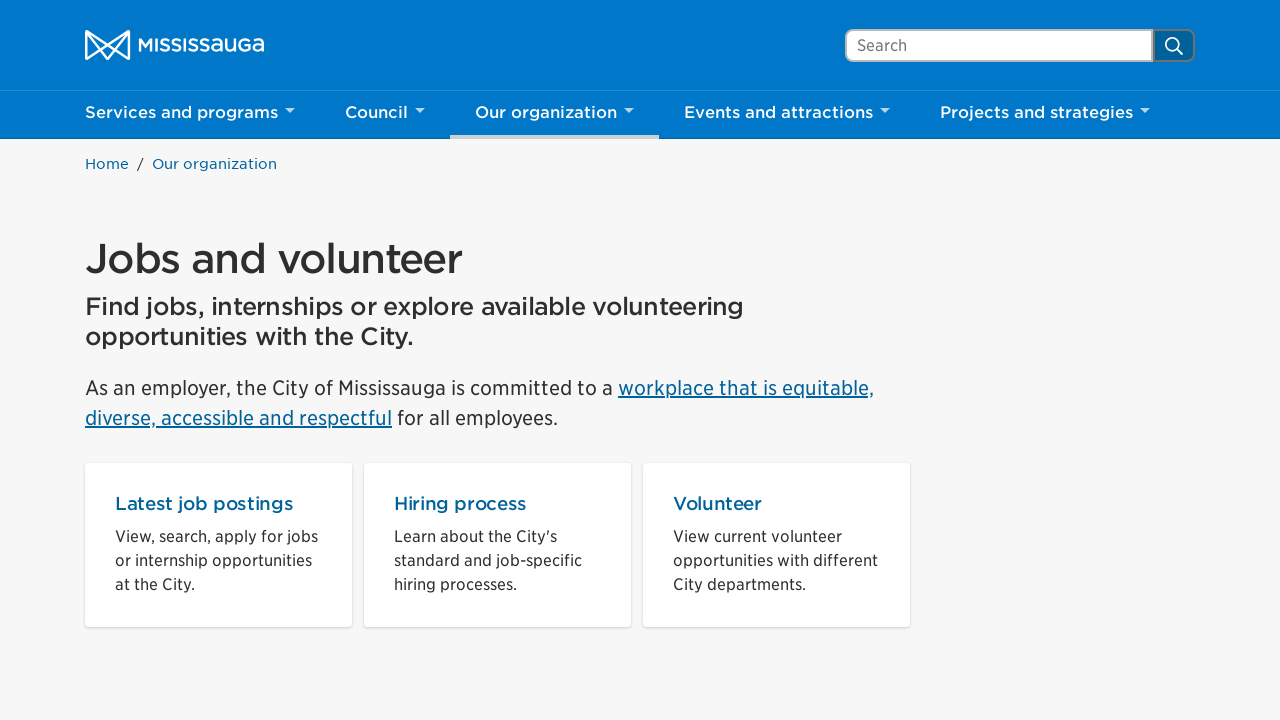